Navigates to an Angular demo app and clicks on the library button to test navigation functionality

Starting URL: https://rahulshettyacademy.com/angularAppdemo/

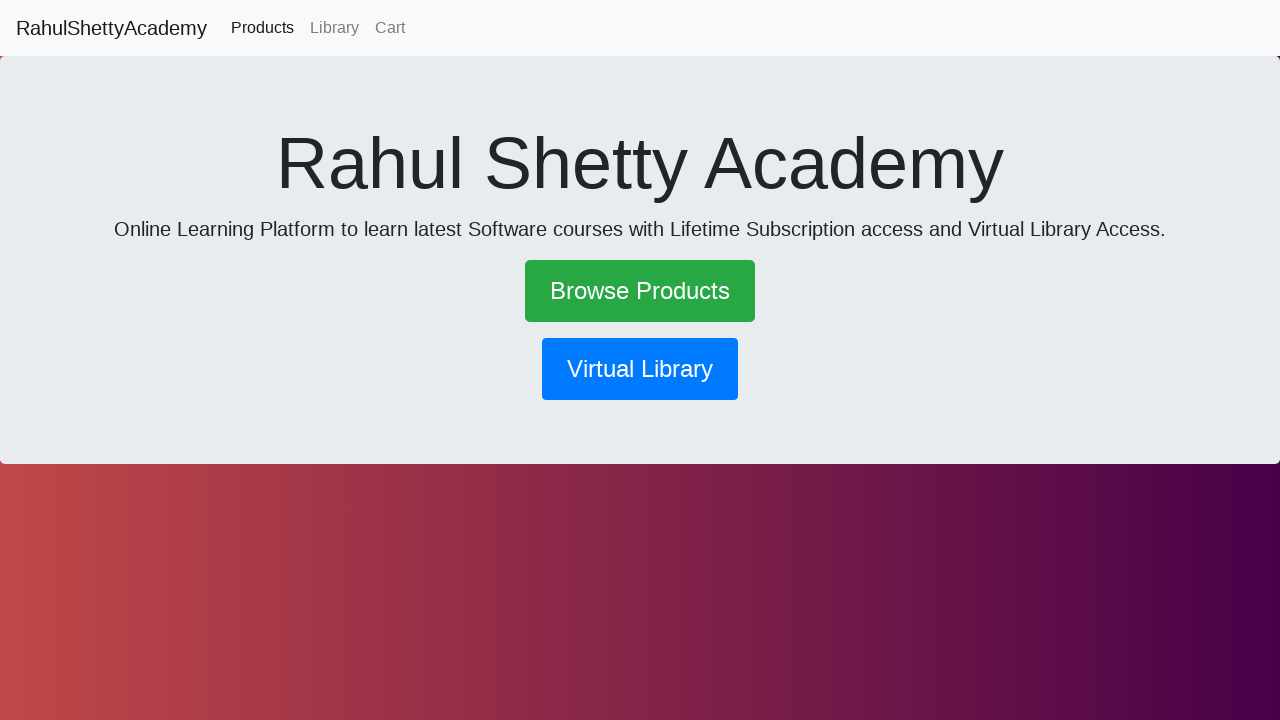

Clicked the library navigation button at (640, 369) on button[routerlink*='library']
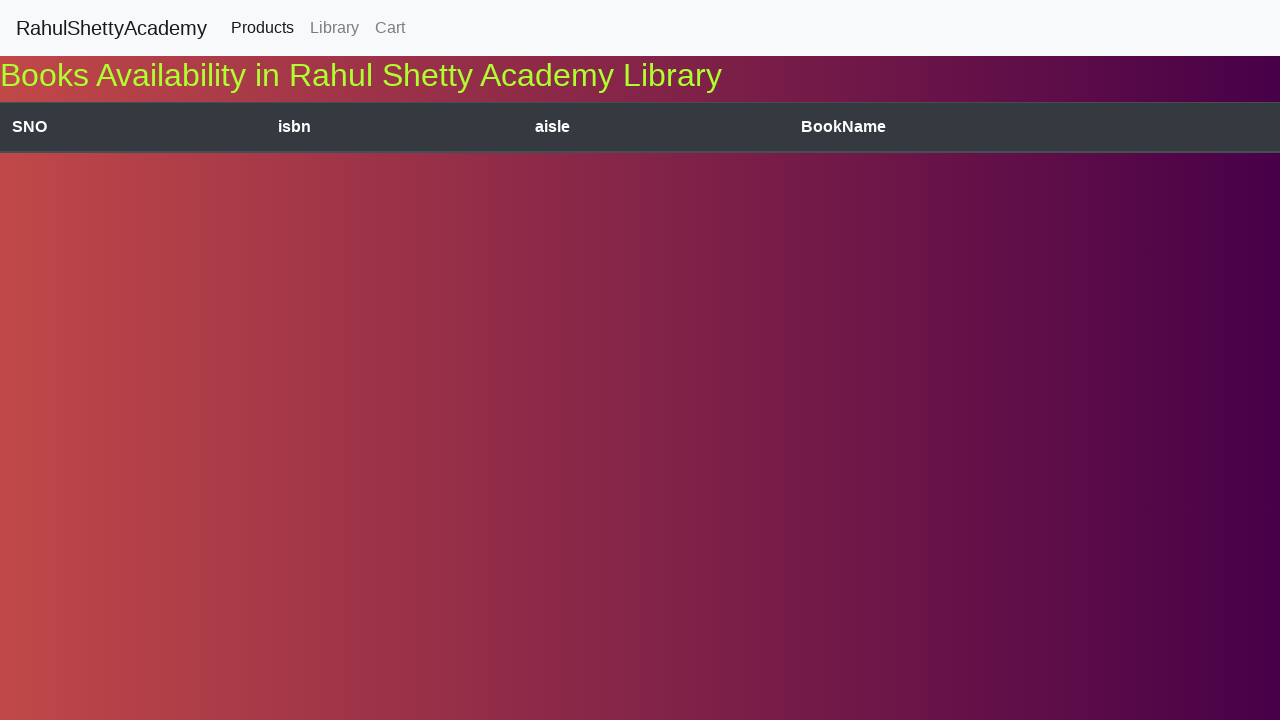

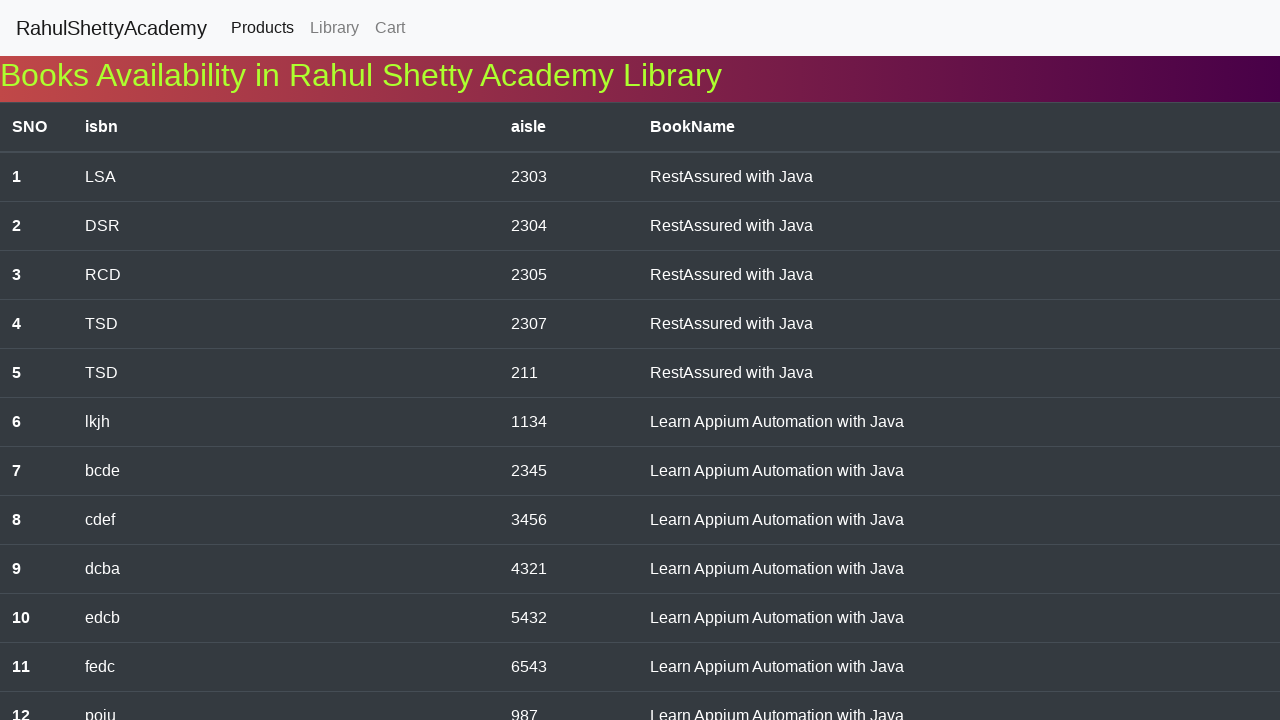